Tests drag-and-drop functionality on the jQuery UI droppable demo page by dragging an element into a drop zone within an iframe.

Starting URL: https://jqueryui.com/droppable/

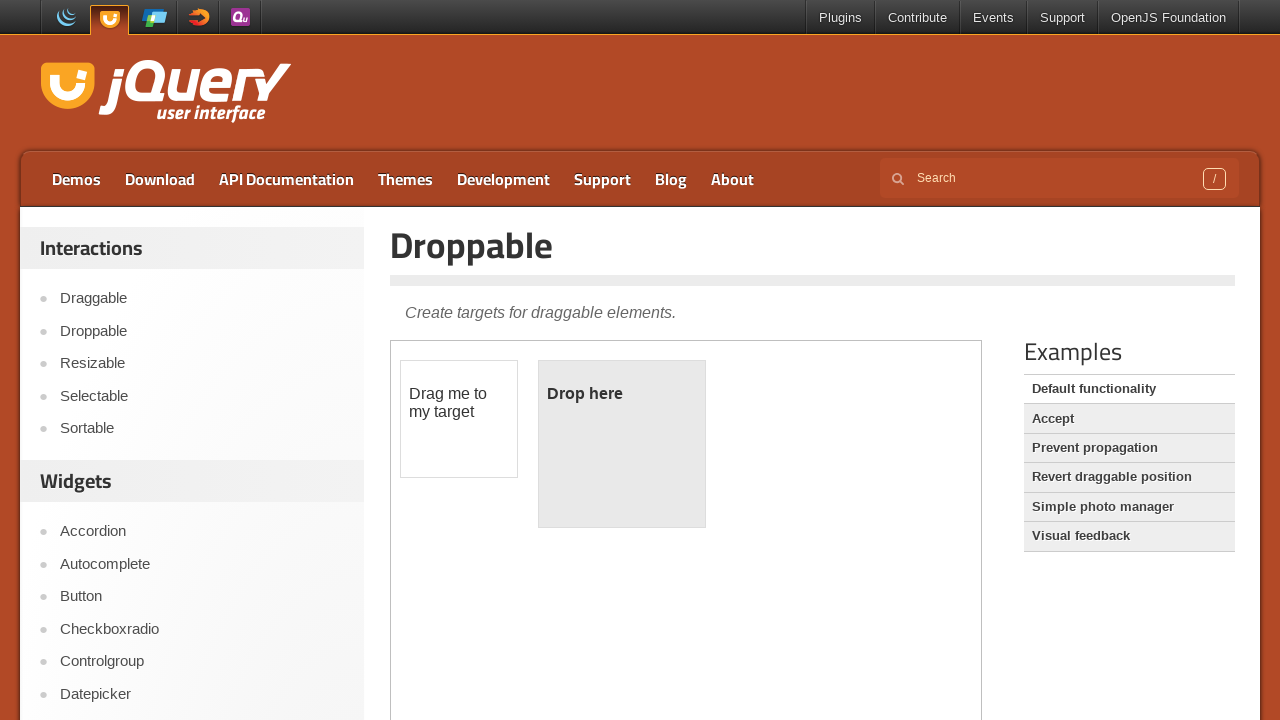

Located the demo iframe
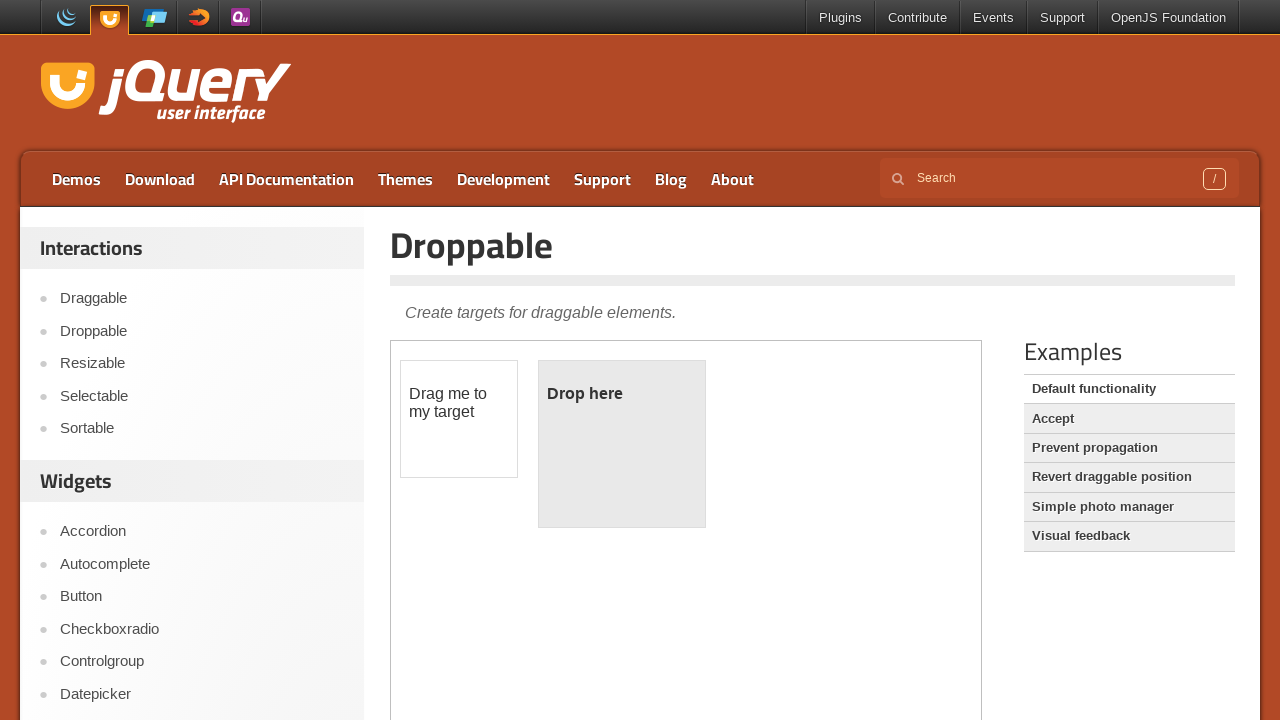

Located the draggable element
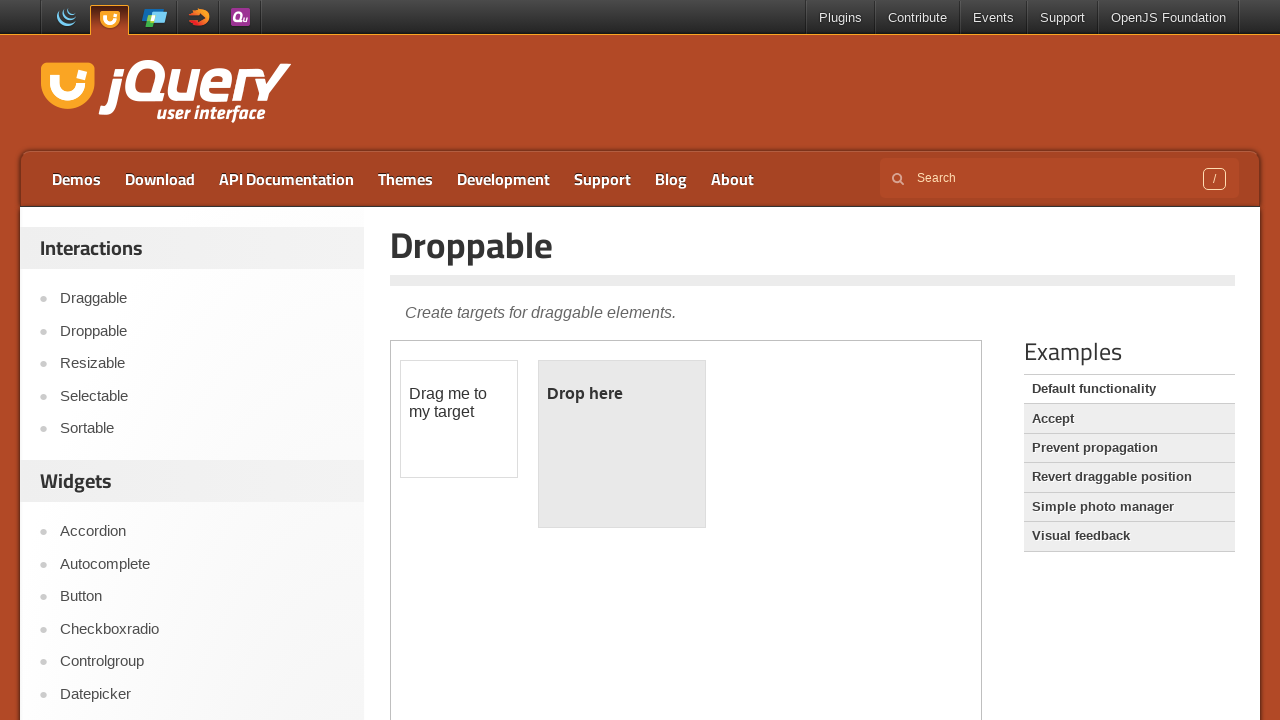

Located the droppable element
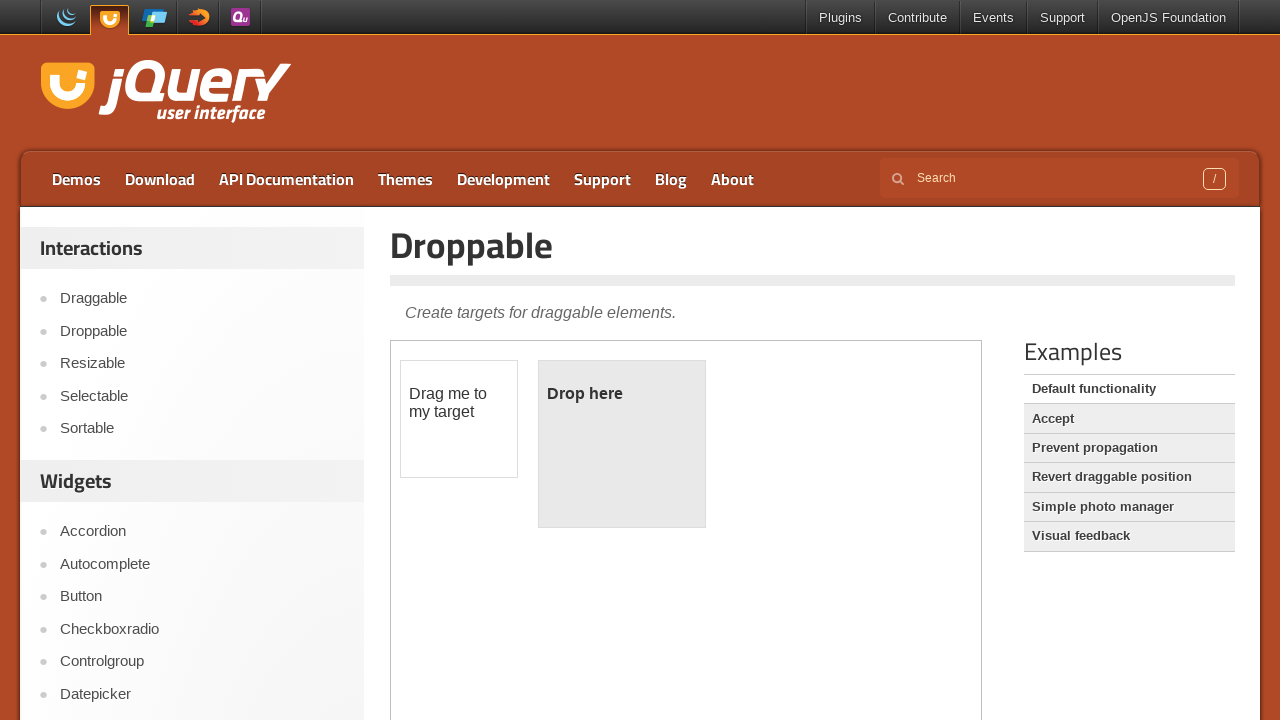

Dragged element into drop zone at (622, 444)
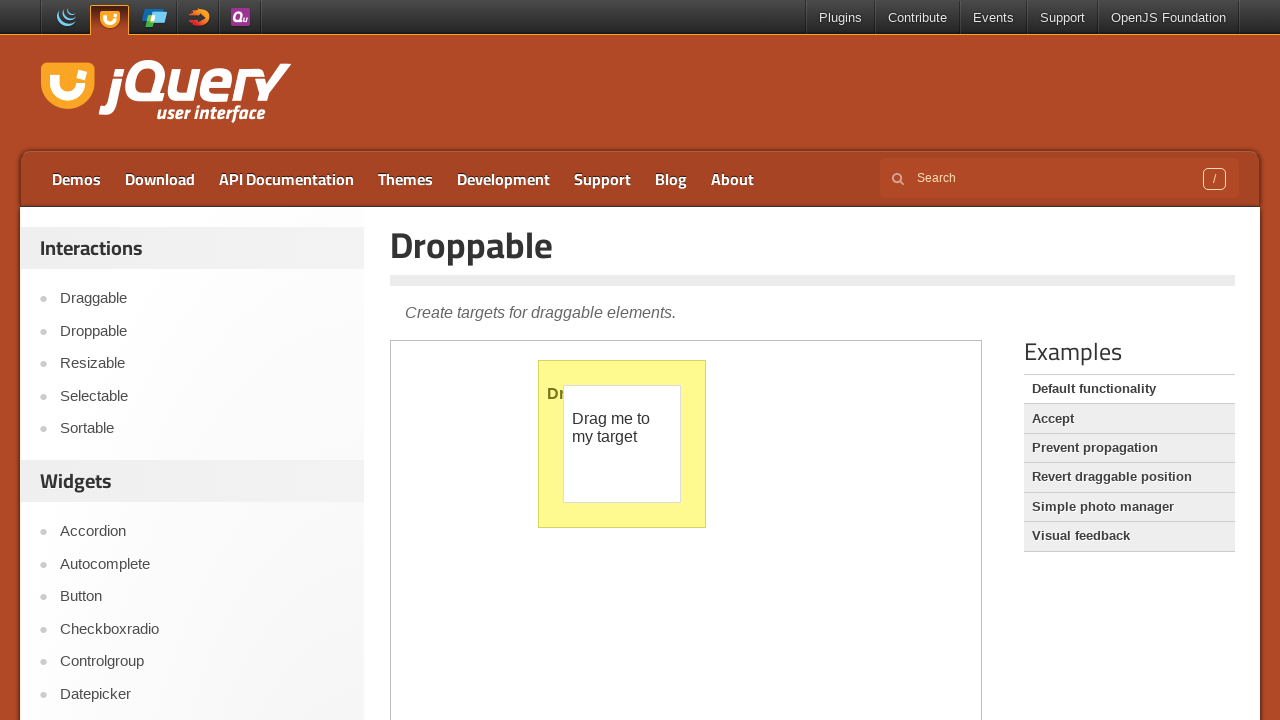

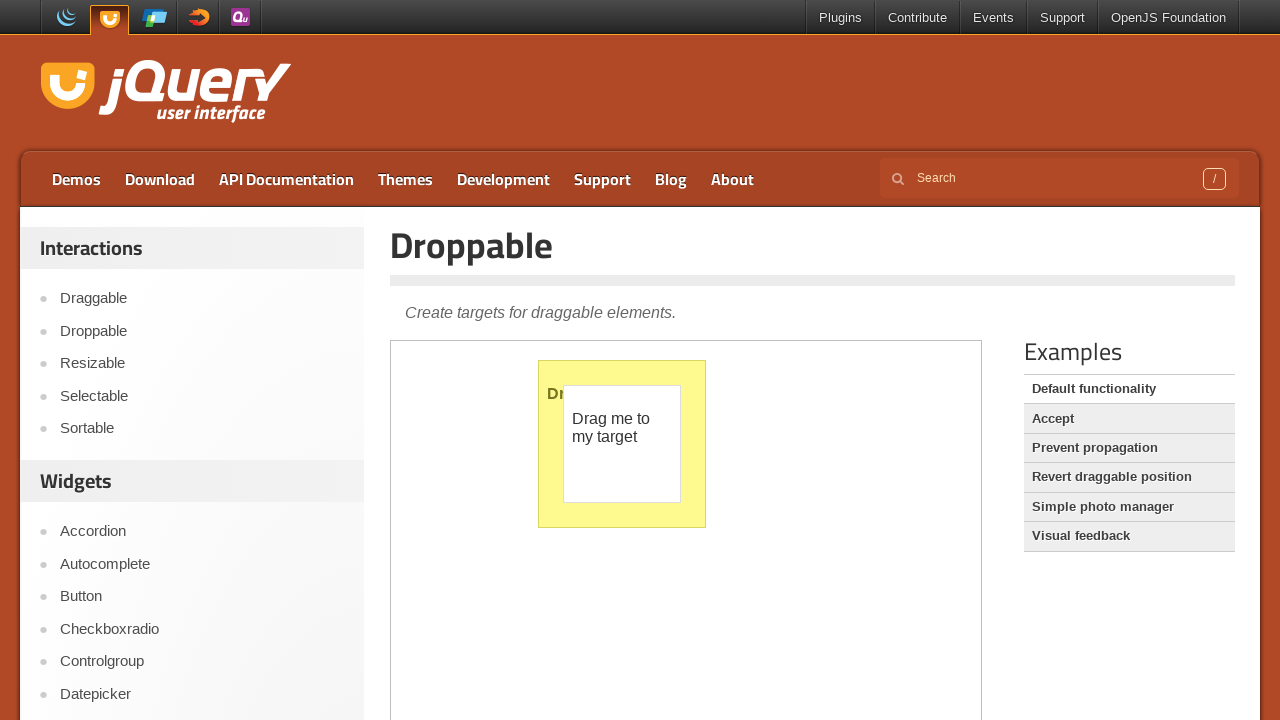